Handles hidden radio button elements by finding the visible one based on its X coordinate position and clicking it

Starting URL: http://seleniumpractise.blogspot.com/2016/08/how-to-automate-radio-button-in.html

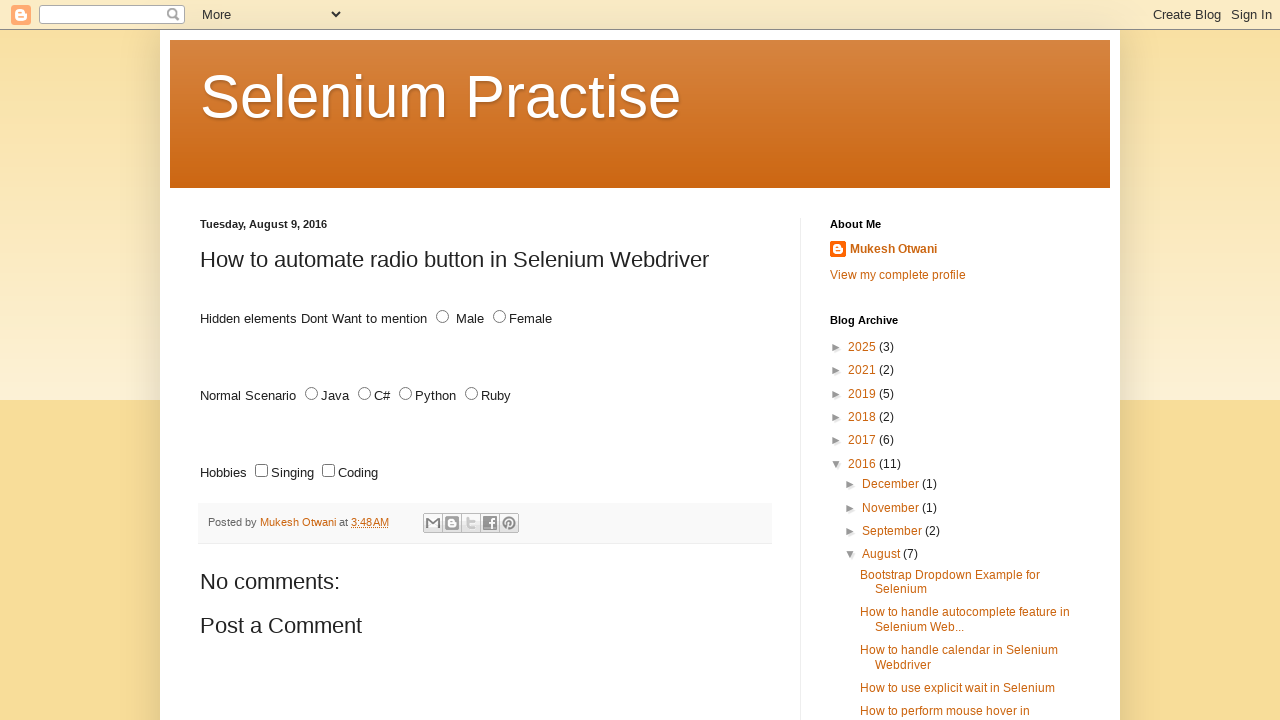

Located all radio button elements with name 'male'
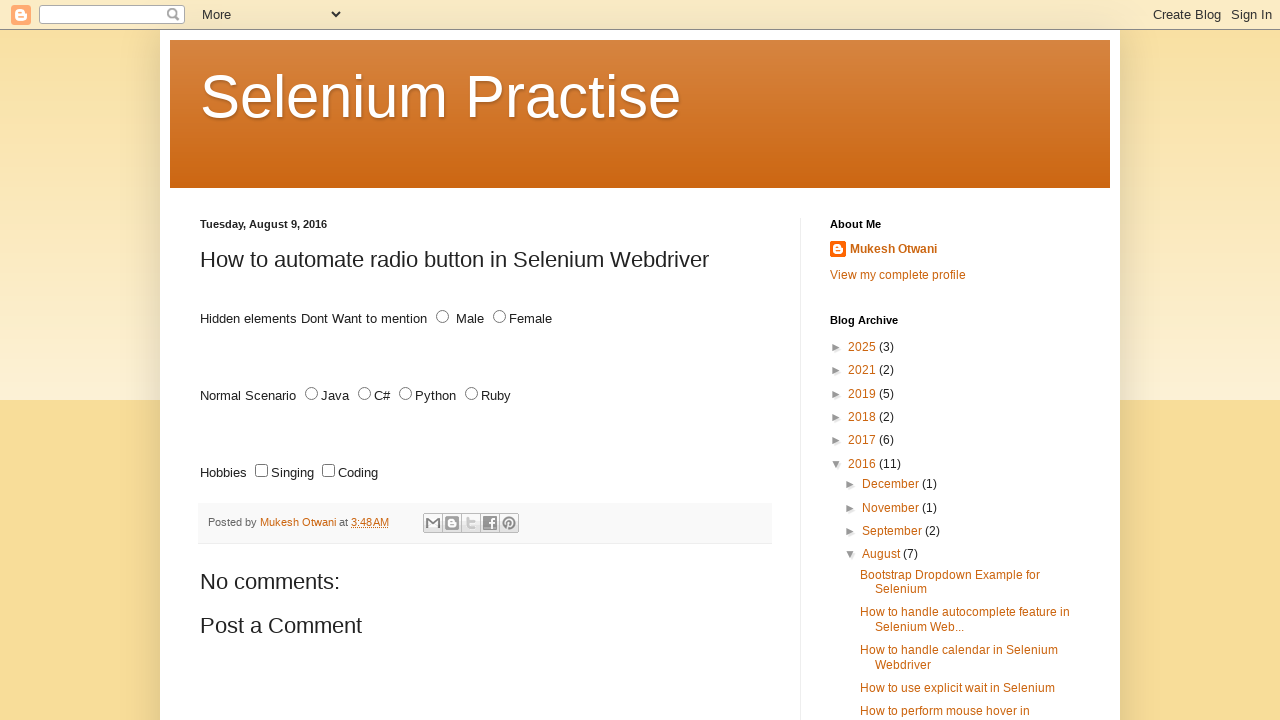

Retrieved bounding box for radio button element
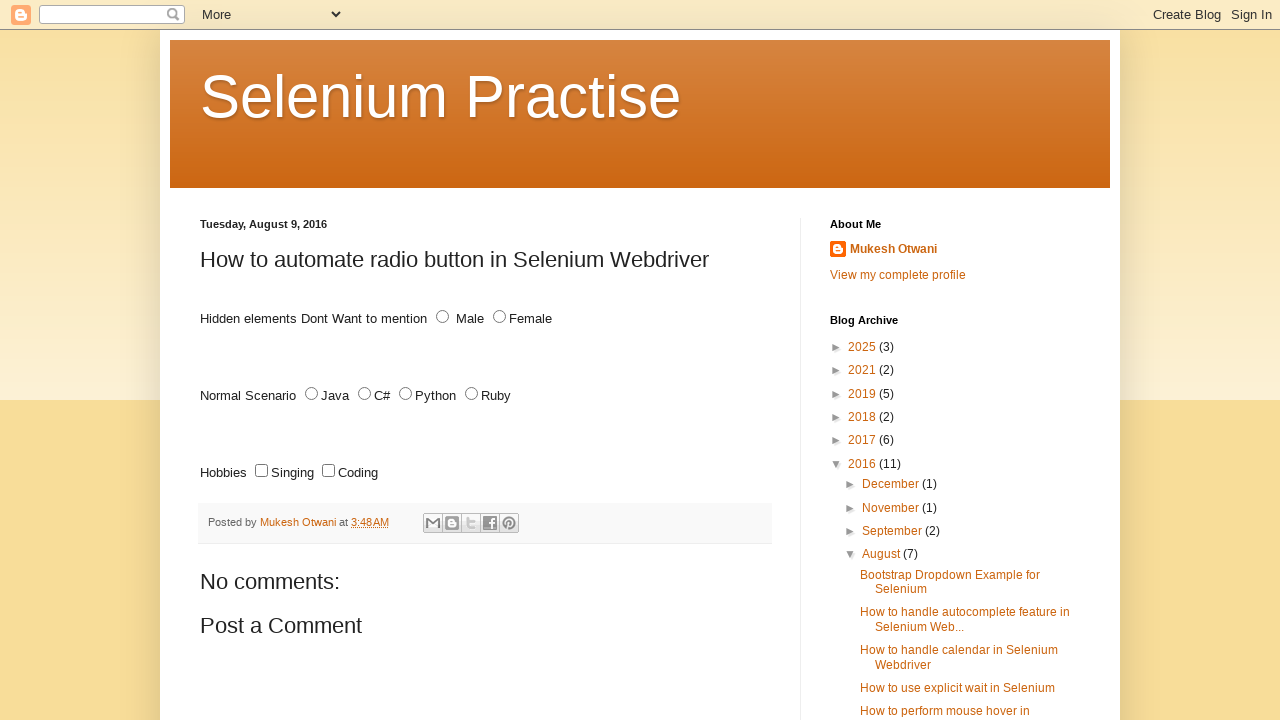

Retrieved bounding box for radio button element
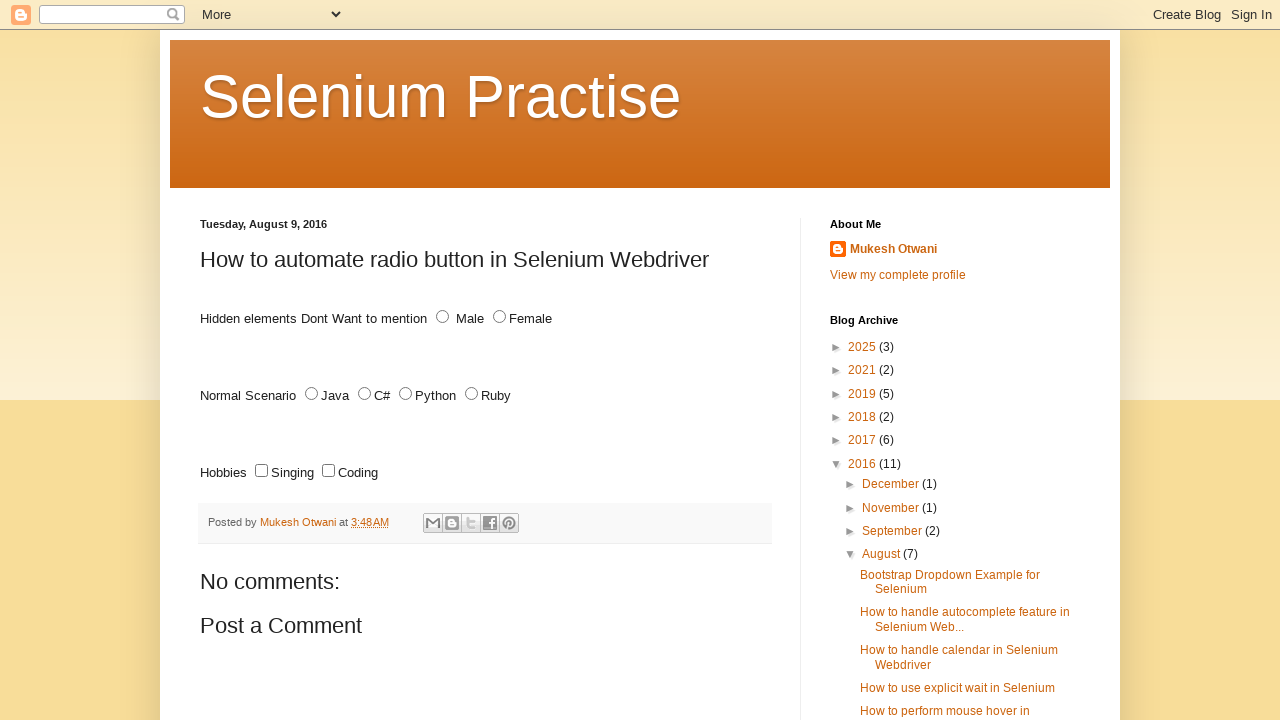

Clicked visible radio button based on X coordinate position at (442, 317) on input[name="male"] >> nth=1
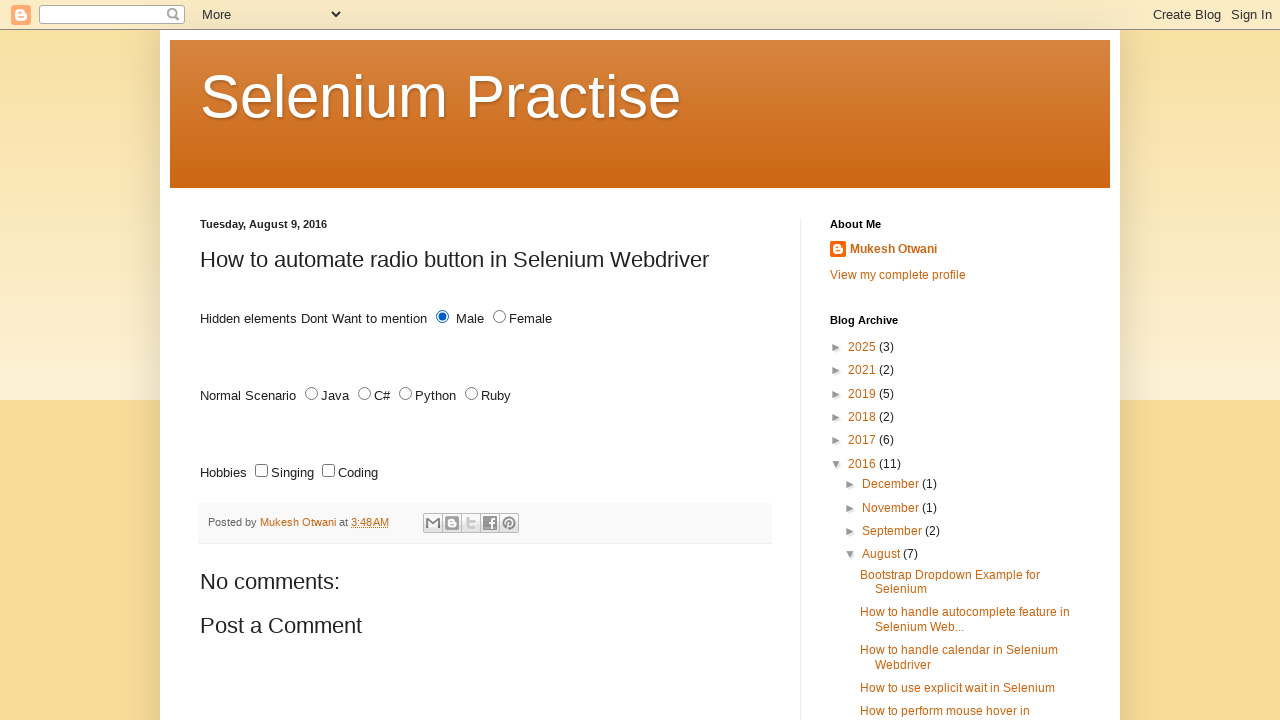

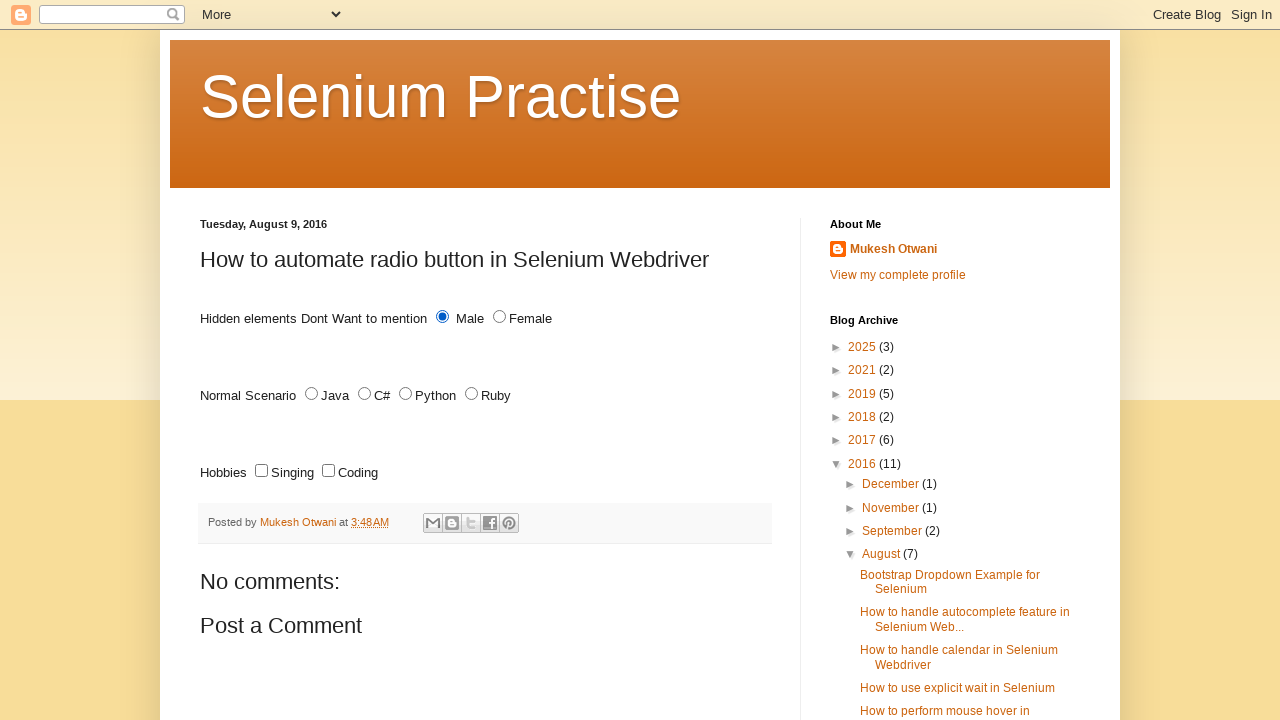